Tests dynamic content loading by verifying that a "Hello World" element is initially hidden, clicking a start button, and then waiting for the element to become visible.

Starting URL: https://the-internet.herokuapp.com/dynamic_loading/1

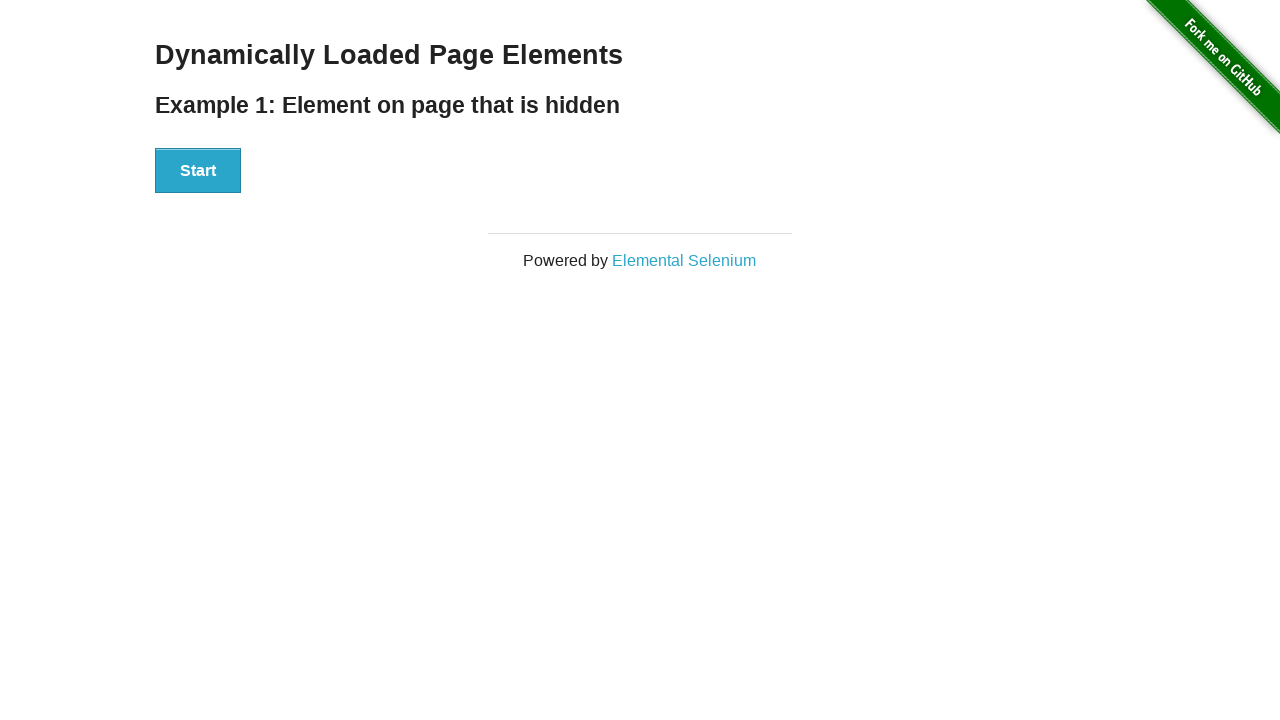

Verified that 'Hello World' element is initially hidden
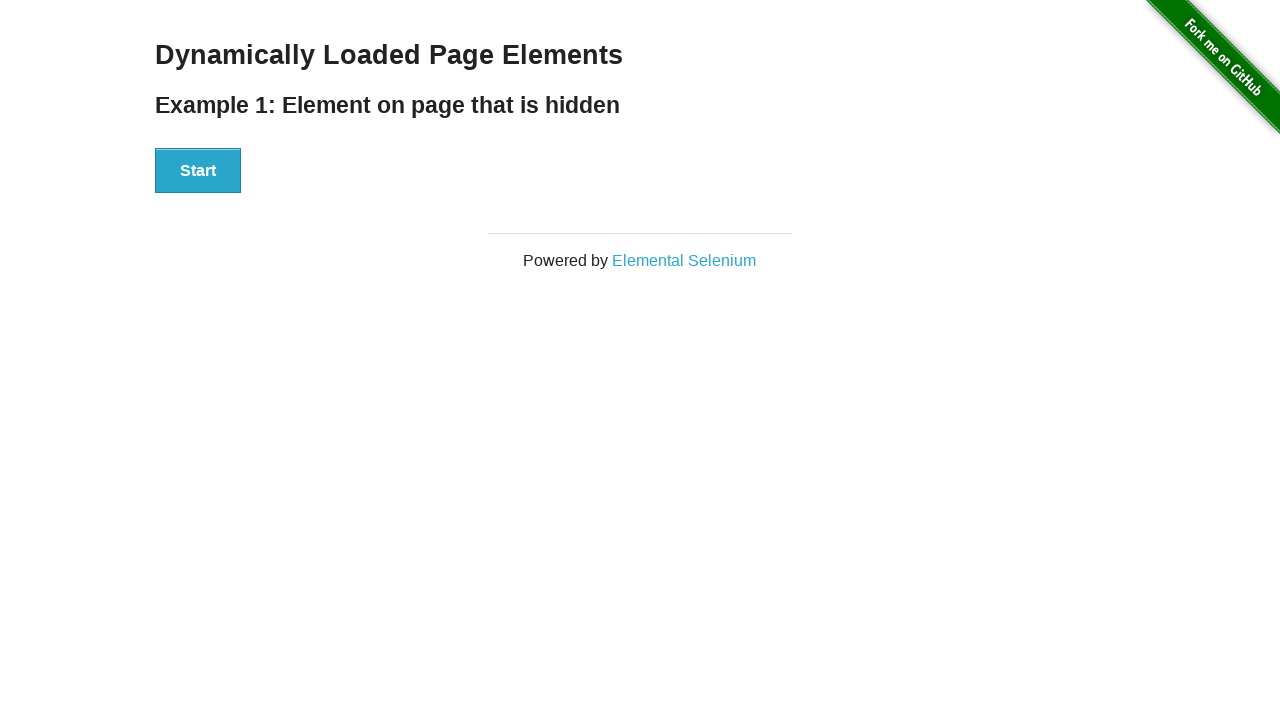

Clicked the Start button to trigger dynamic loading at (198, 171) on button
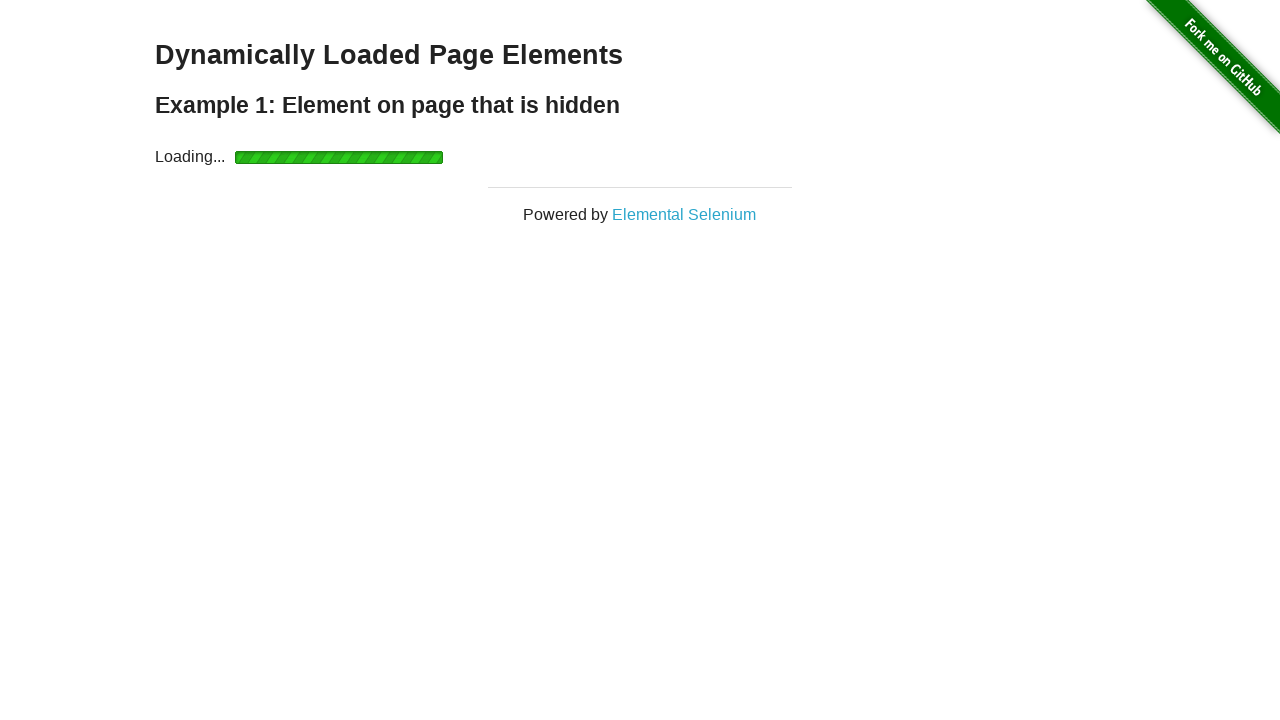

Waited for 'Hello World' element to become visible
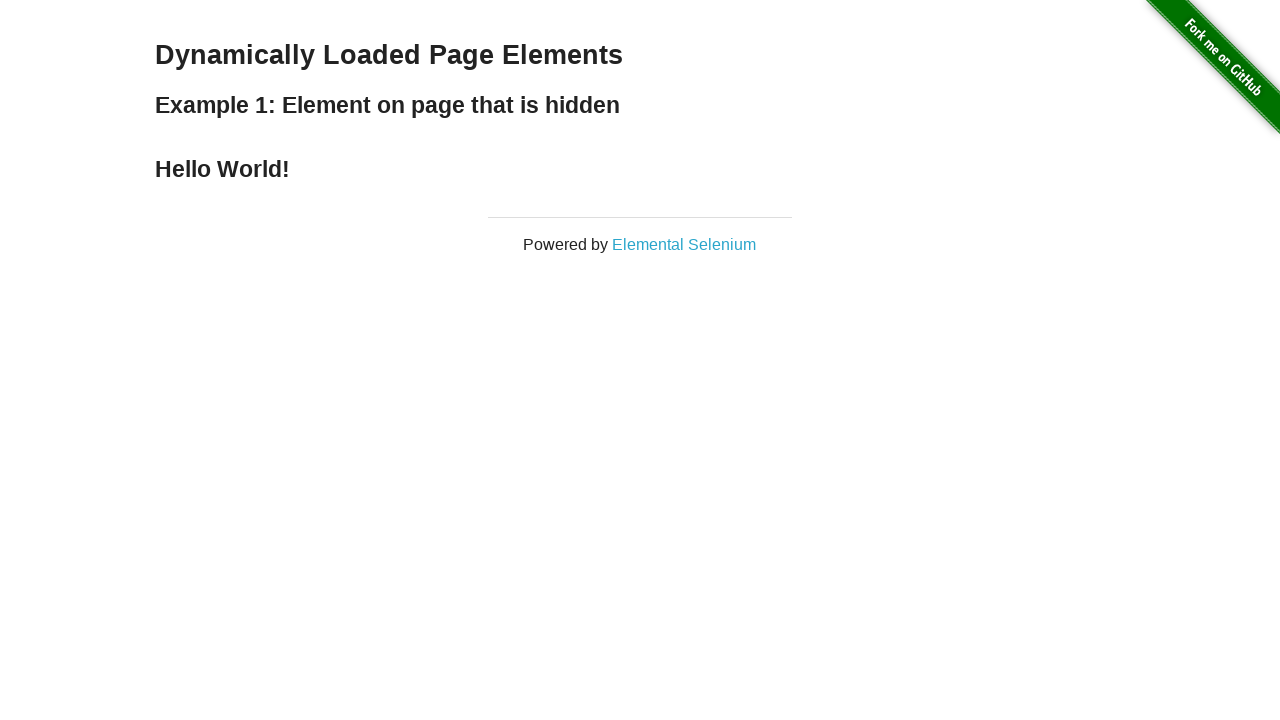

Confirmed 'Hello World' element is visible
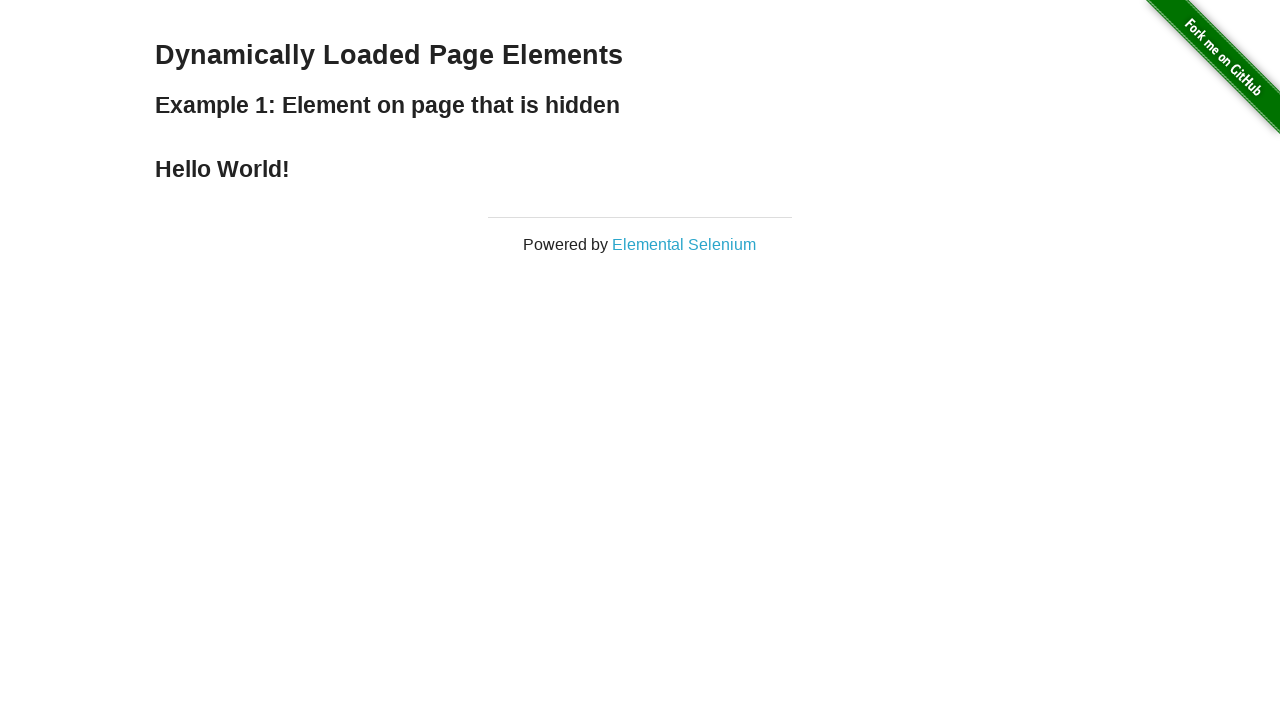

Verified 'Hello World' text content is present
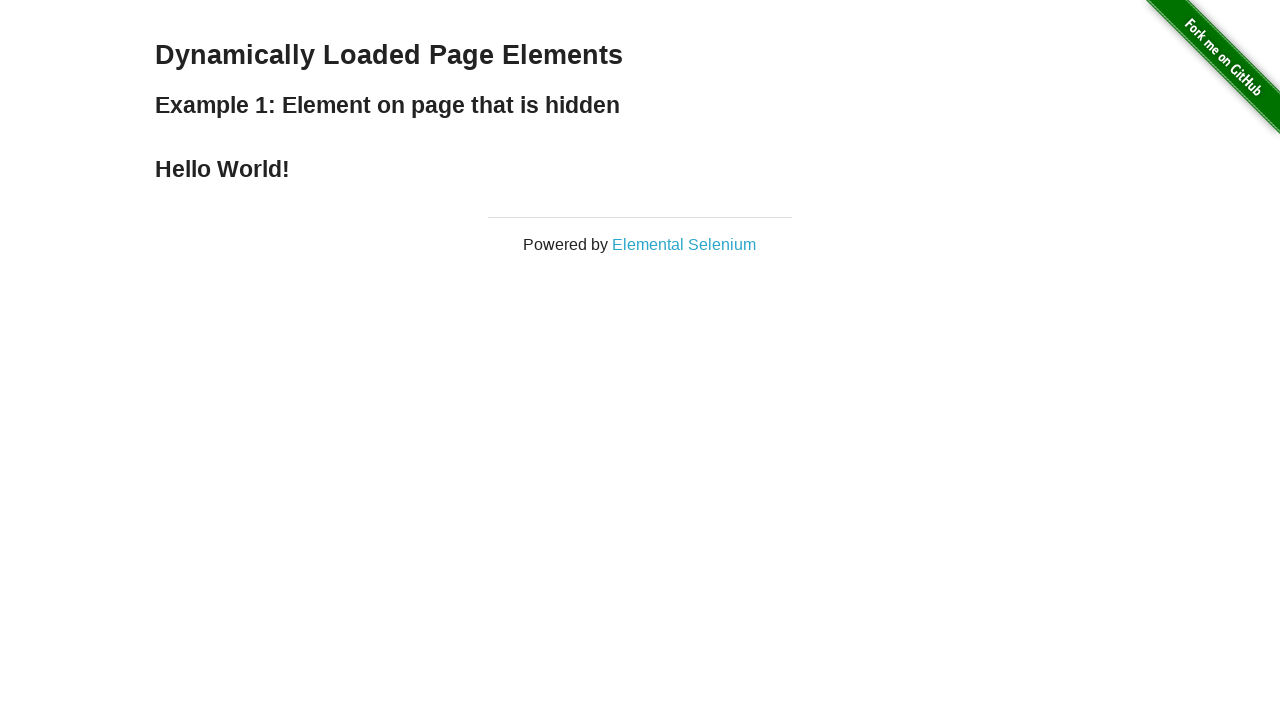

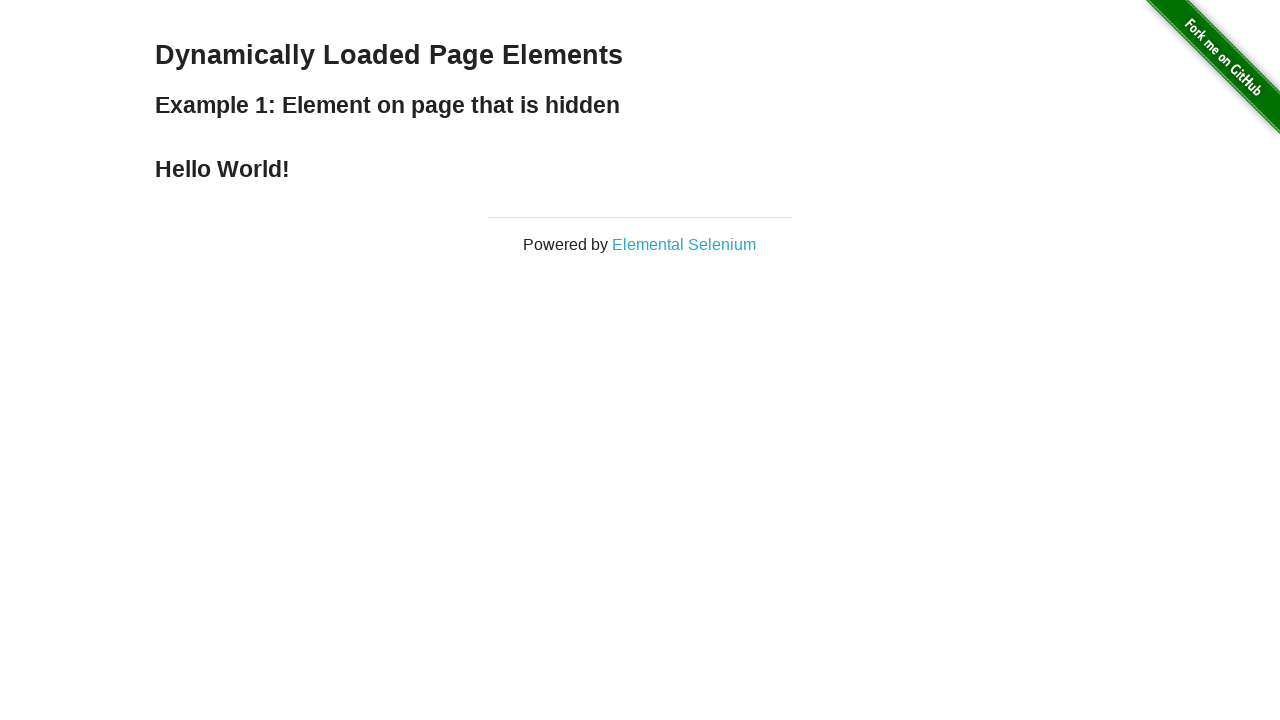